Tests e-commerce workflow by navigating to shop, adding a book to cart, viewing the cart, and proceeding to checkout

Starting URL: https://practice.automationtesting.in/shop/

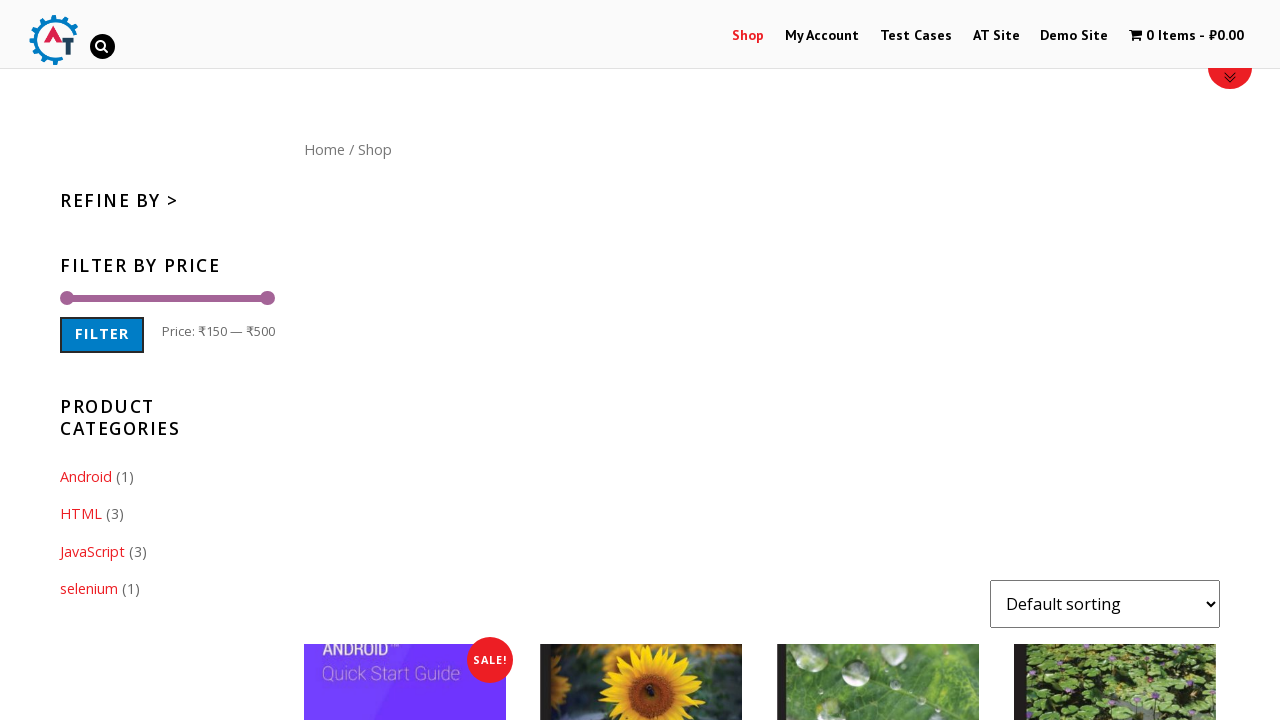

Navigated to Android Quick Start Guide product page
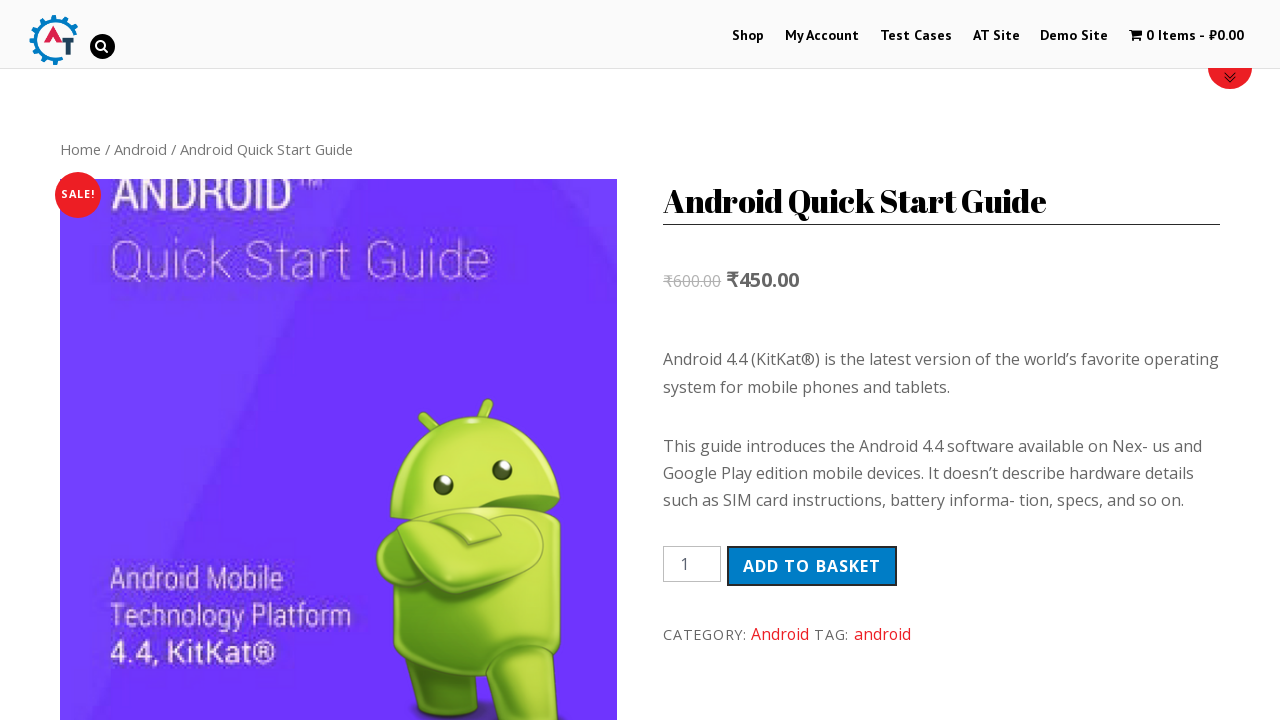

Clicked 'Add to basket' button to add book to cart at (812, 566) on button.single_add_to_cart_button
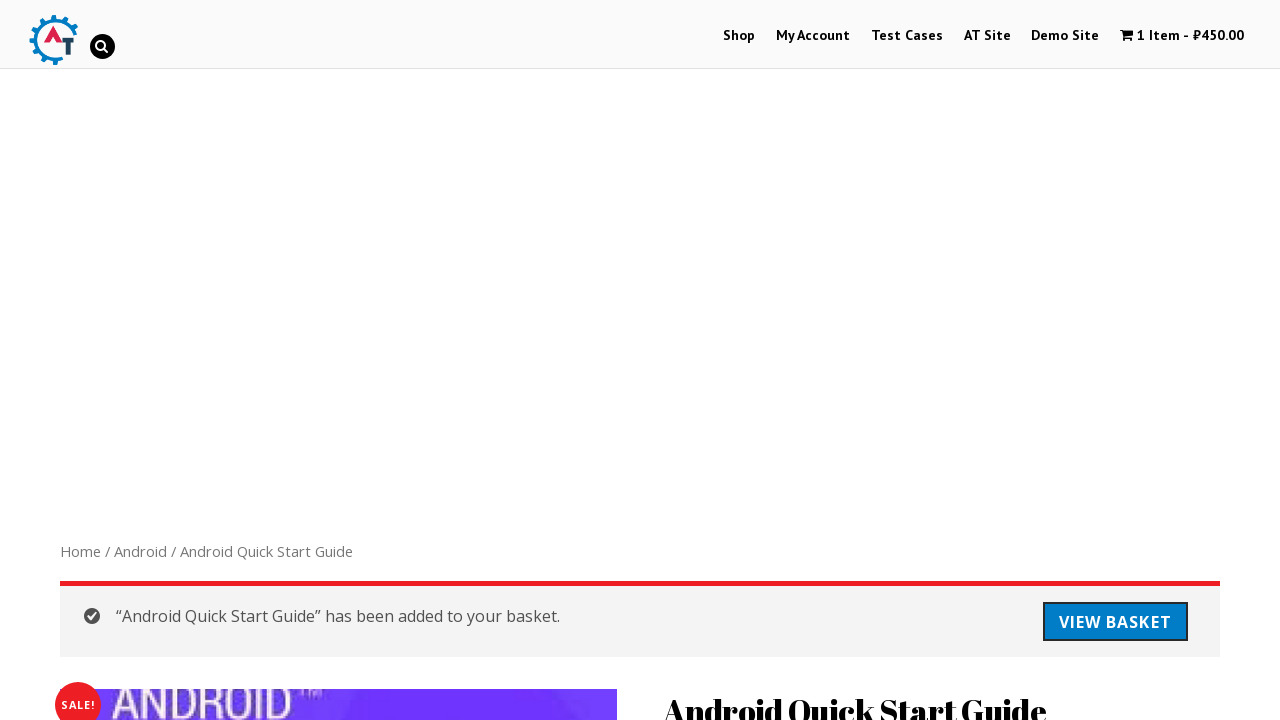

Navigated to cart/basket page to view added items
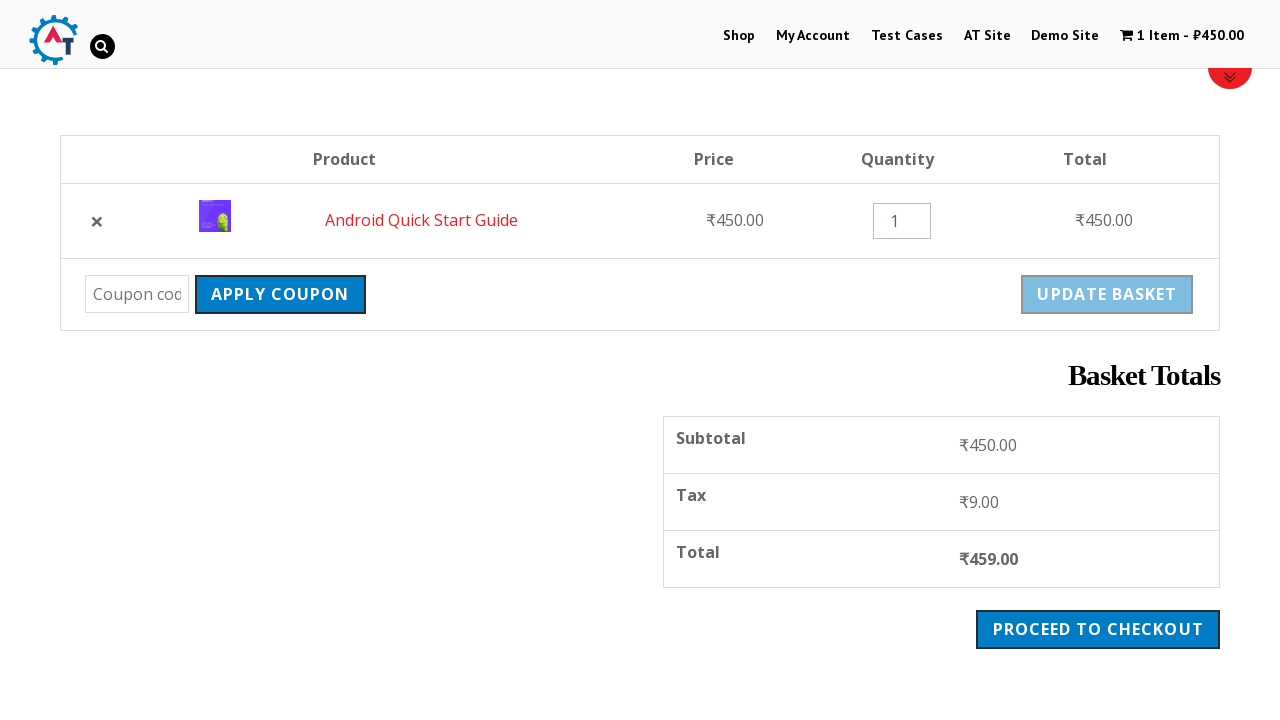

Navigated to checkout page to proceed with purchase
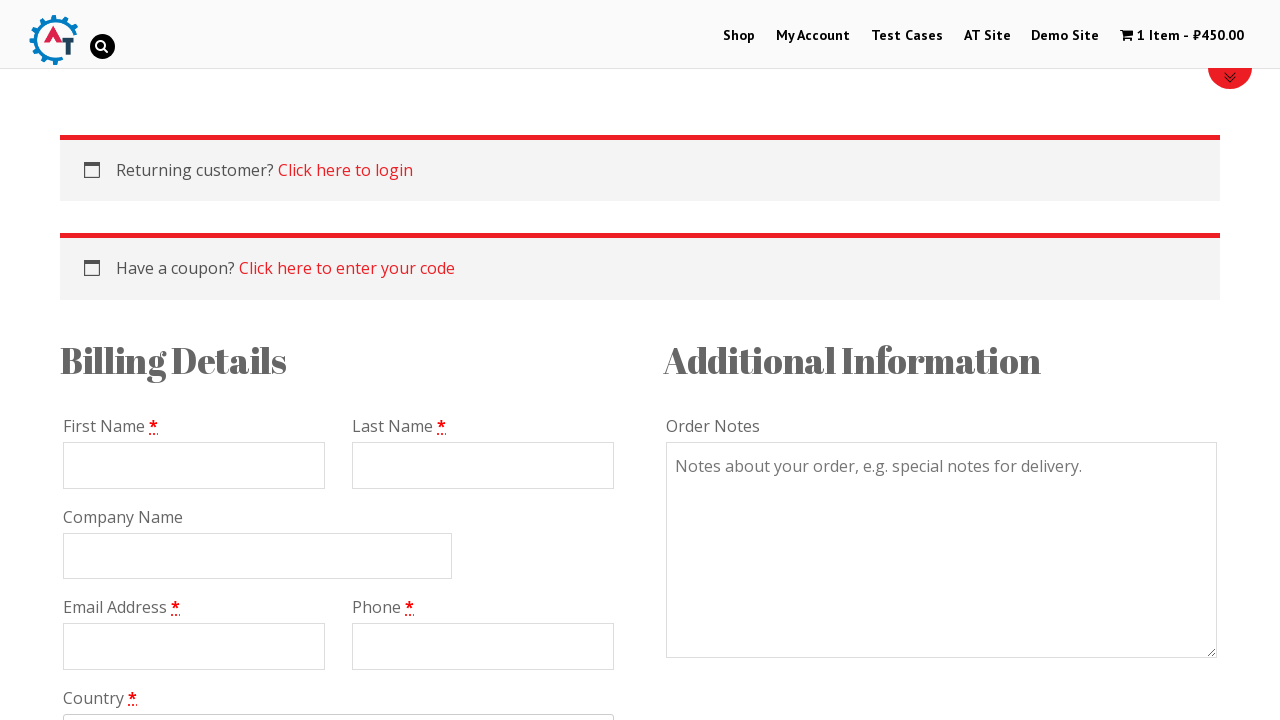

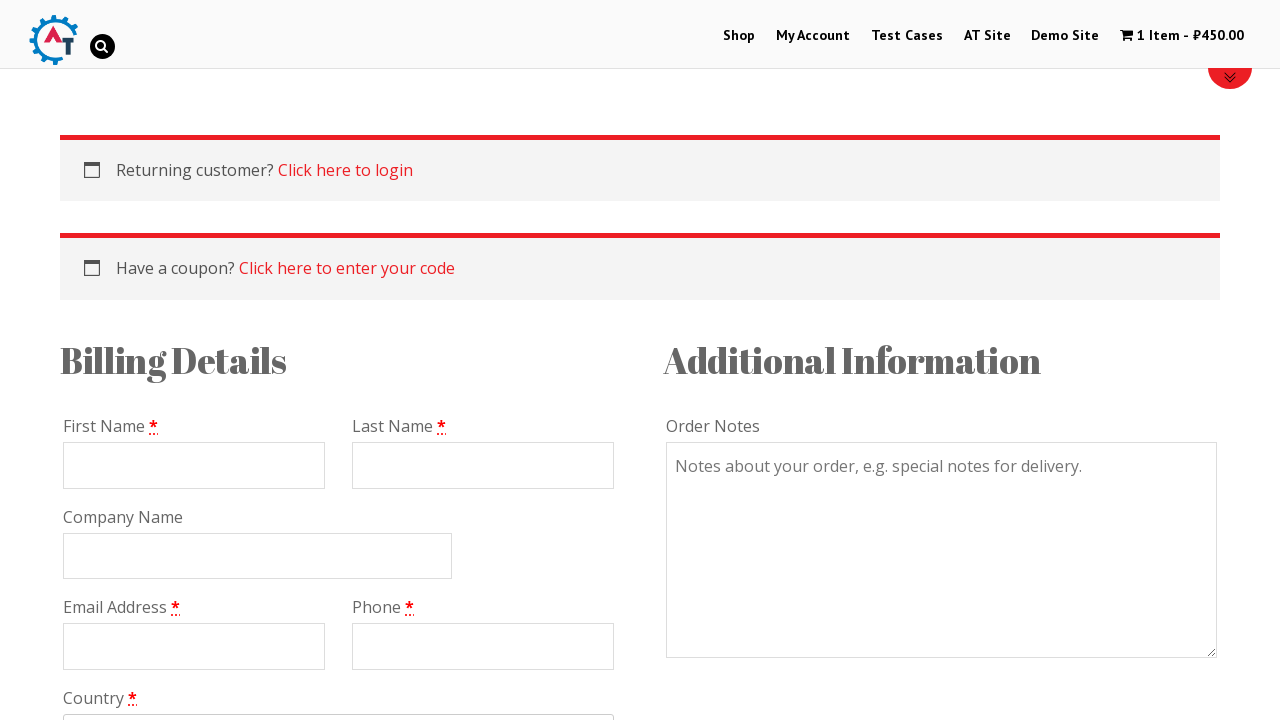